Tests confirmation alert handling by clicking the Confirmation Alert button and dismissing it with Cancel

Starting URL: https://training-support.net/webelements/alerts

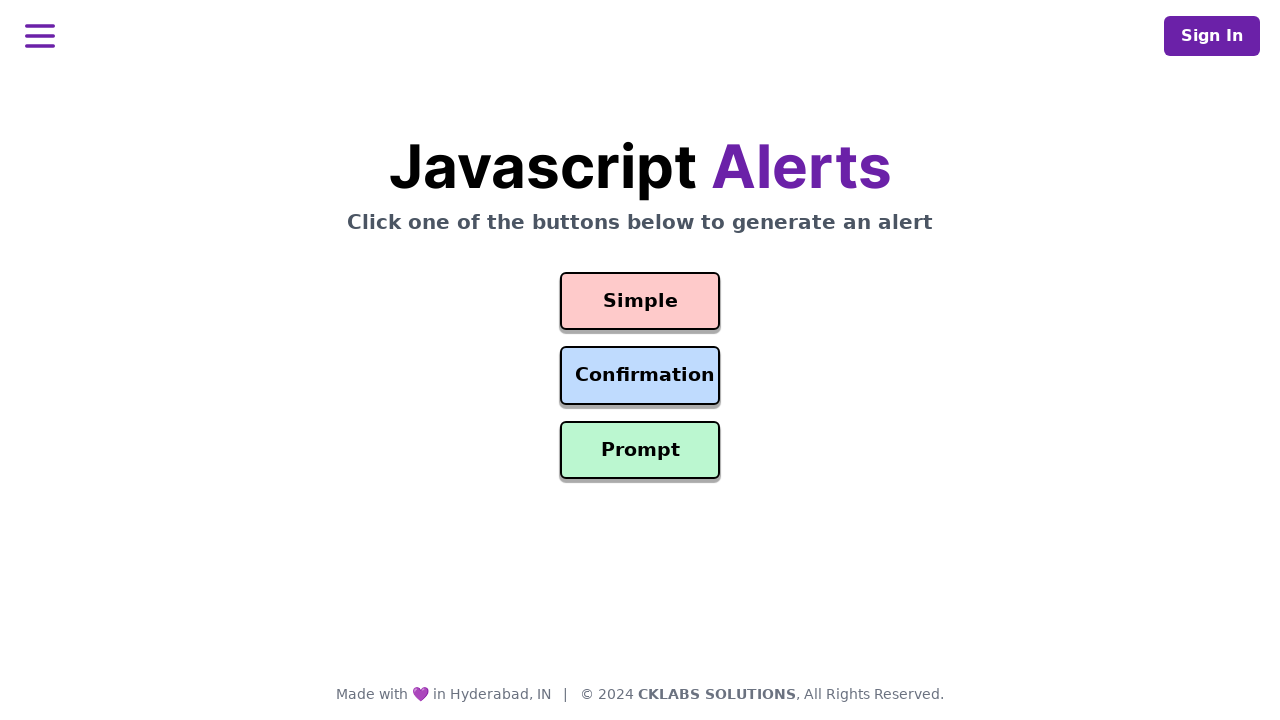

Set up dialog handler to dismiss confirmation alerts
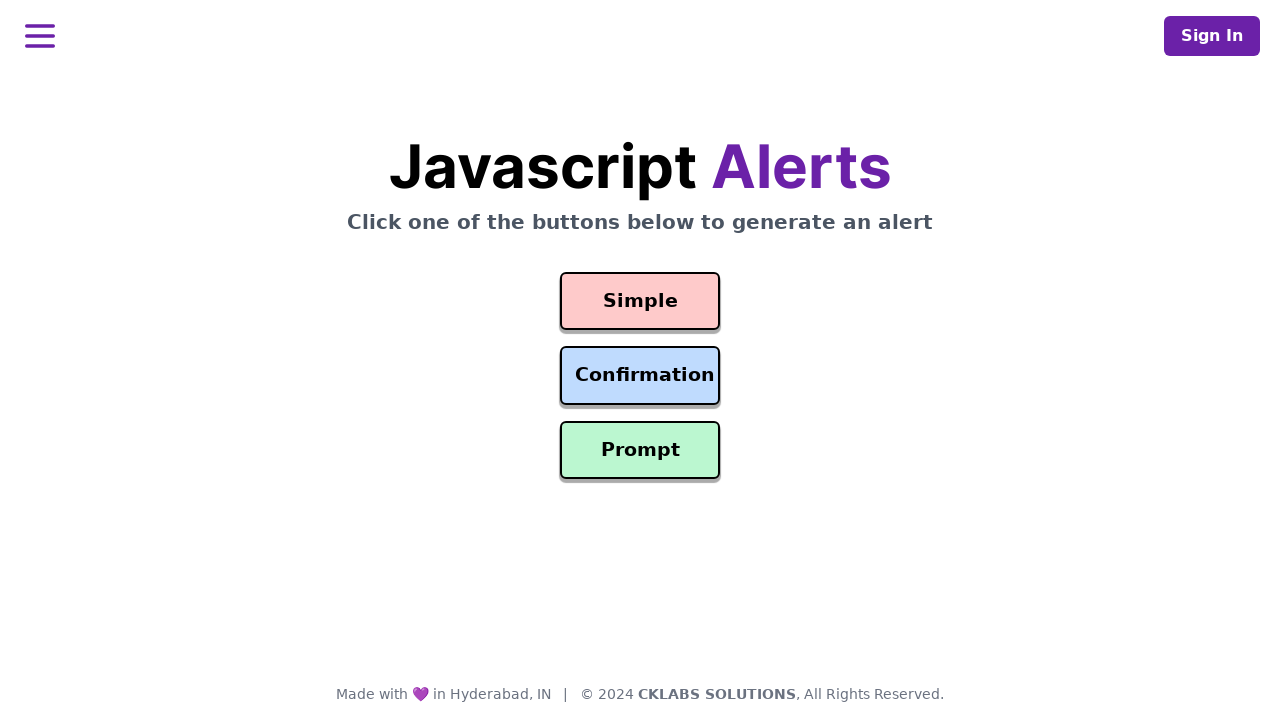

Clicked the Confirmation Alert button at (640, 376) on #confirmation
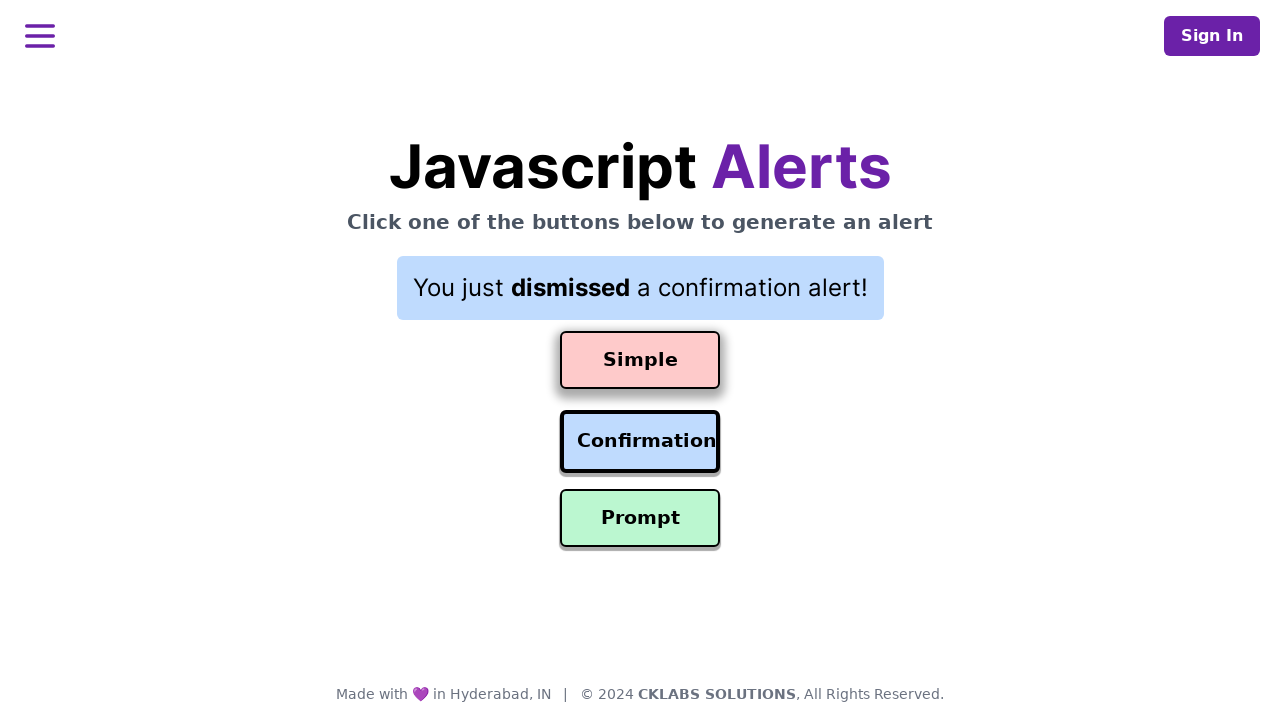

Result element loaded after dismissing confirmation alert
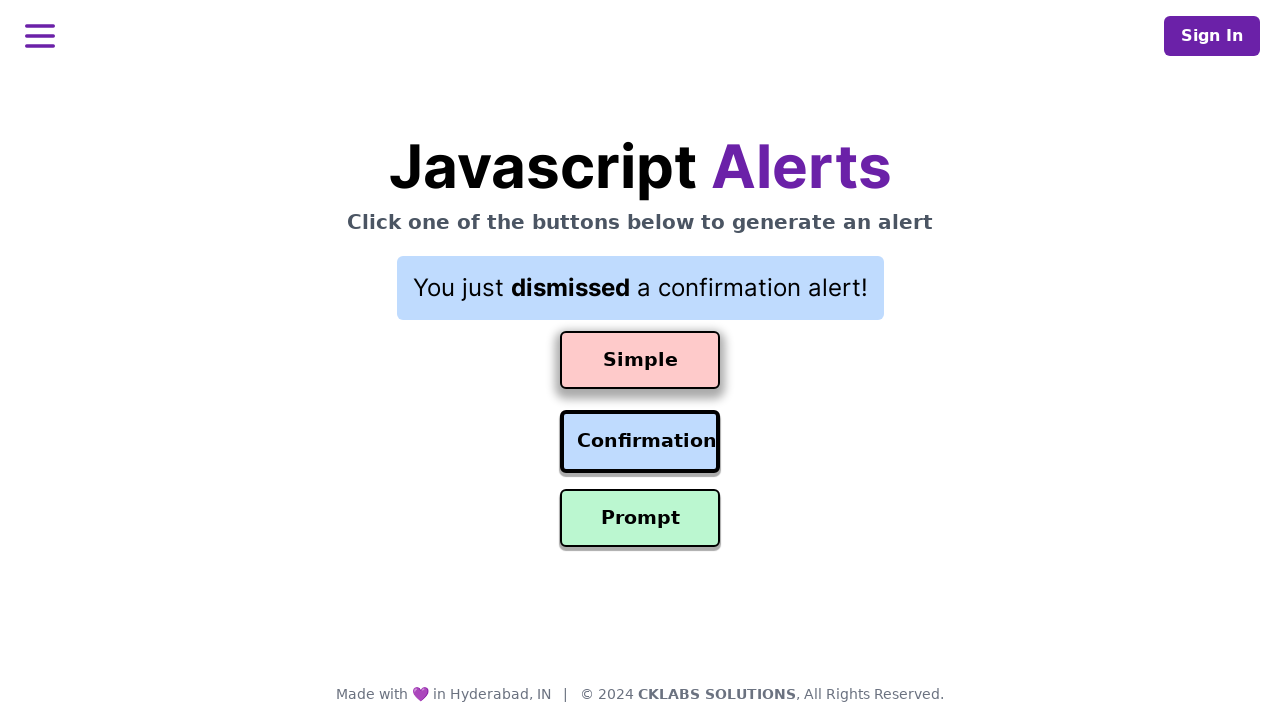

Retrieved result text: You just dismissed a confirmation alert!
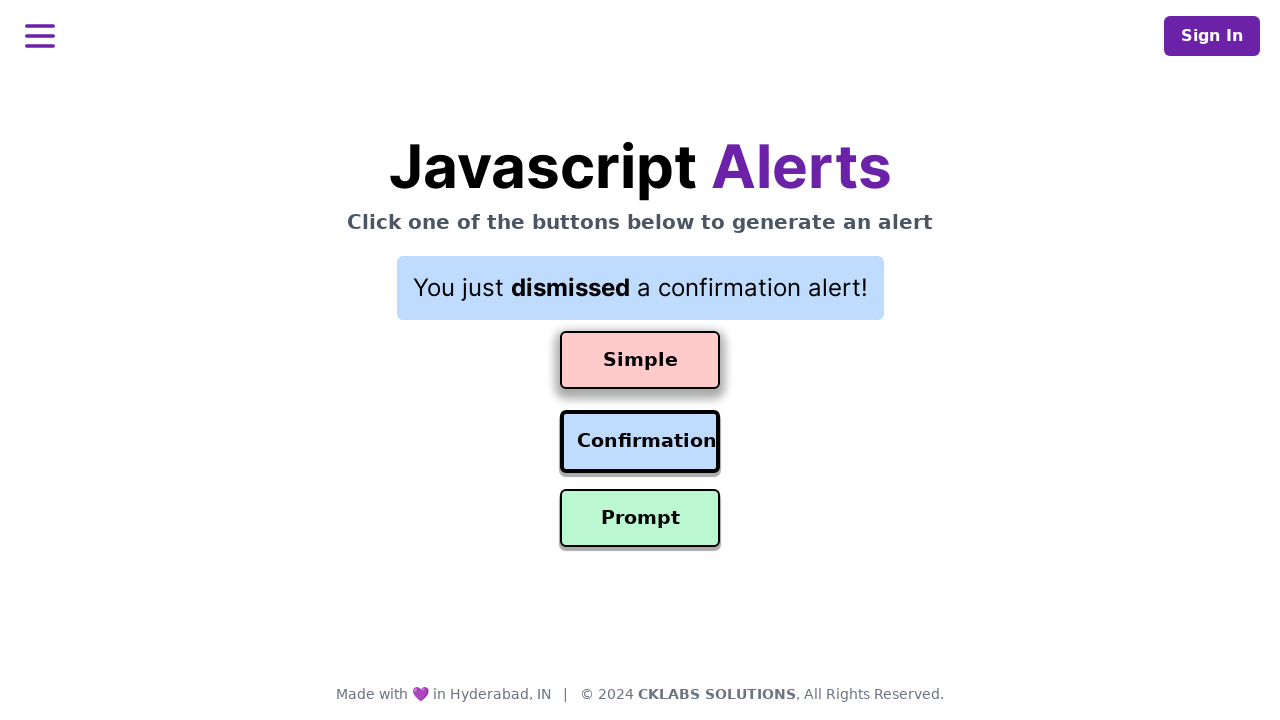

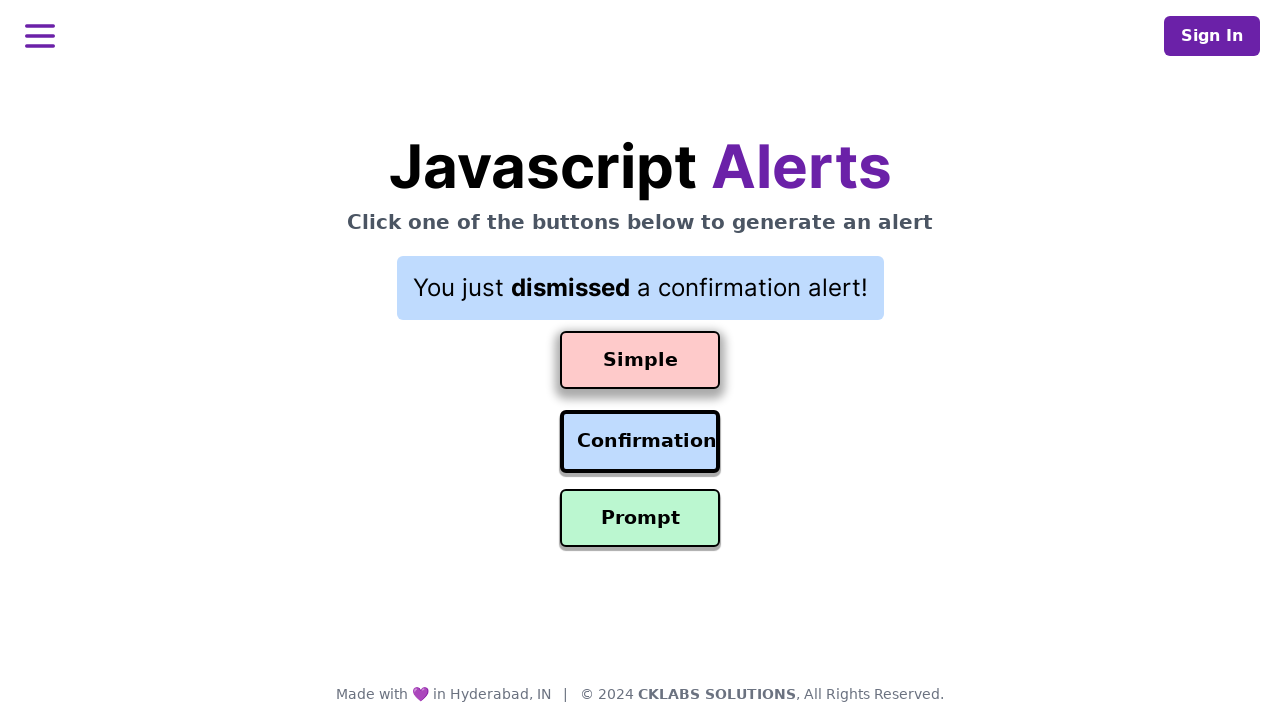